Navigates to the quotes.toscrape.com website and verifies that quote pages load successfully by checking for page content.

Starting URL: https://quotes.toscrape.com/page/2/

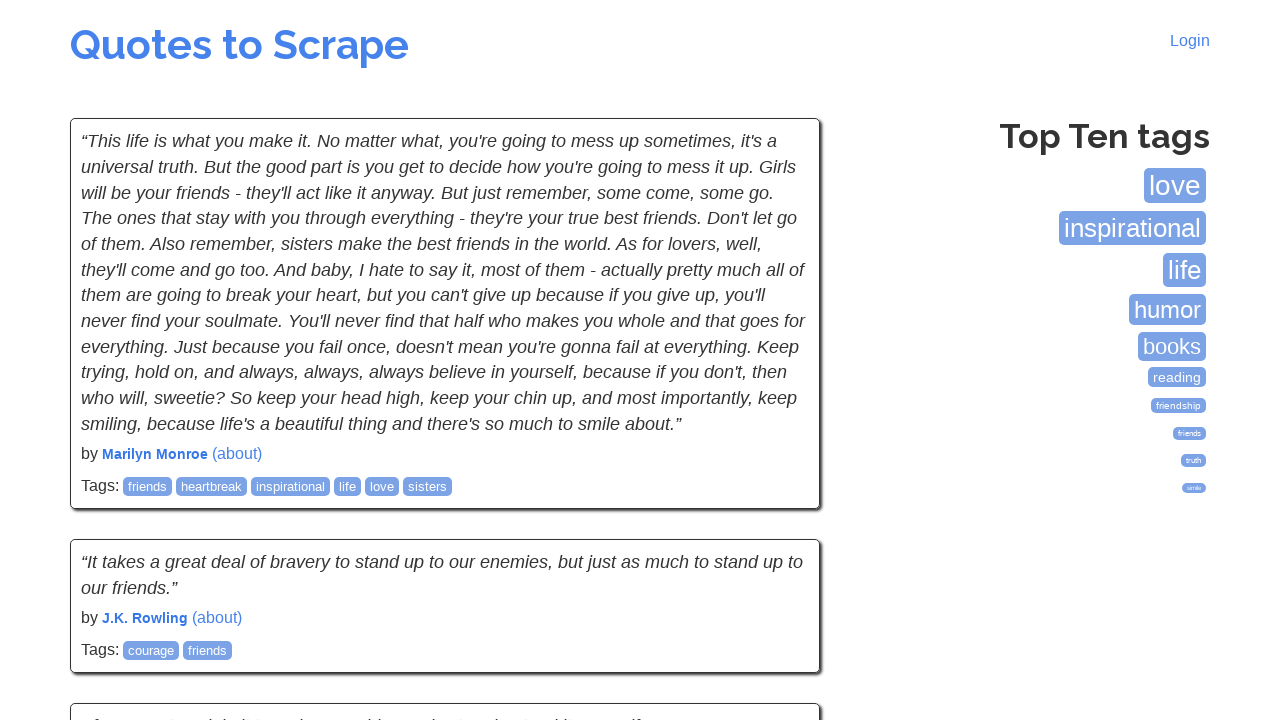

Waited for quote elements to load on page 2
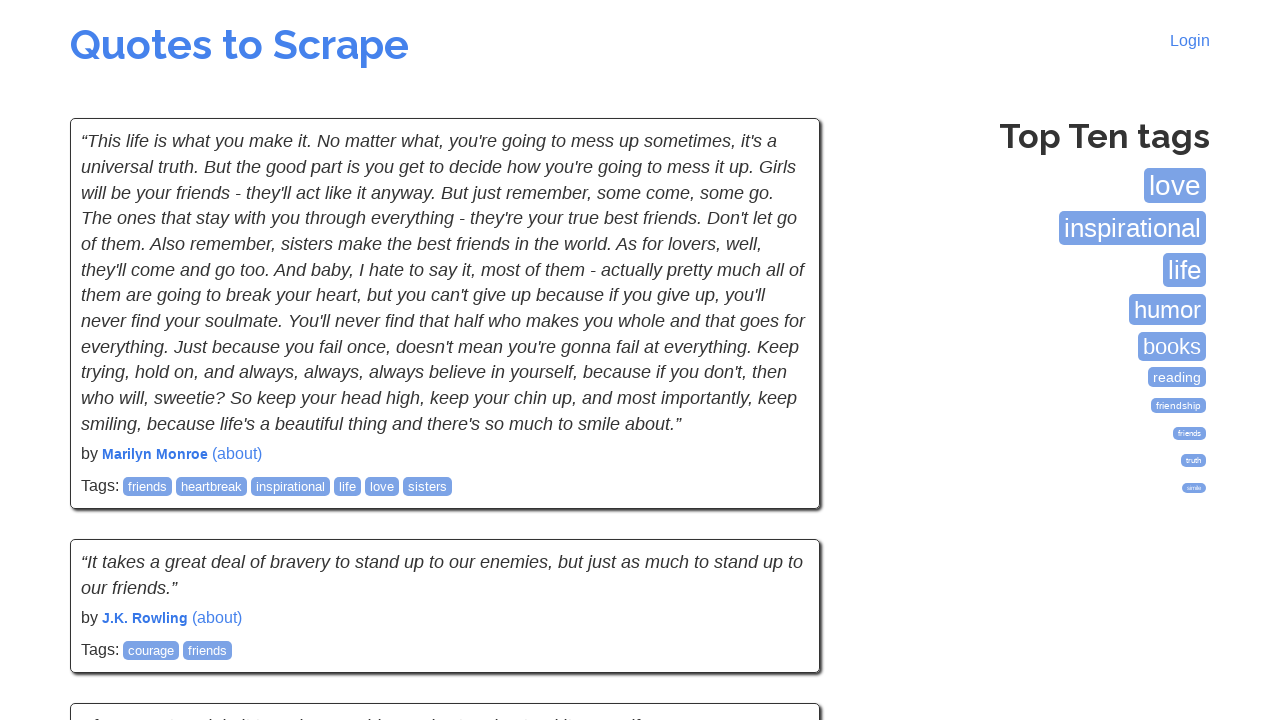

Navigated to page 3 of quotes
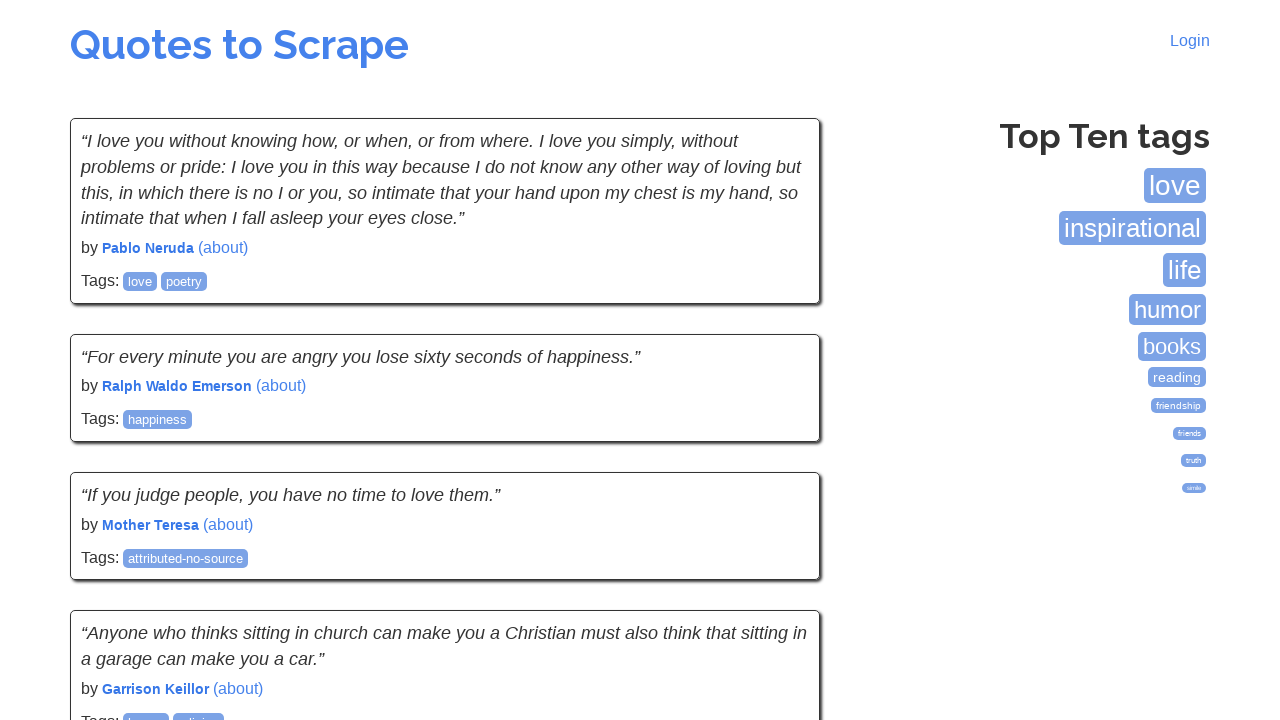

Verified quote elements loaded on page 3
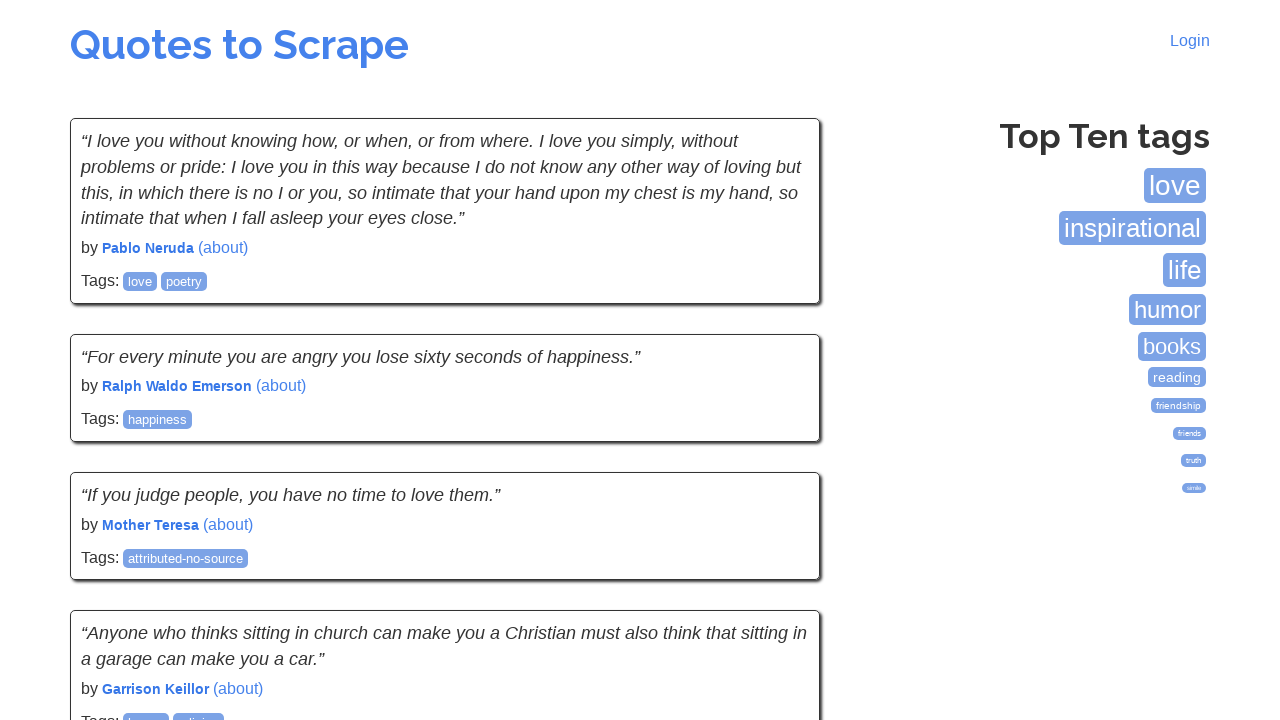

Navigated to page 5 of quotes
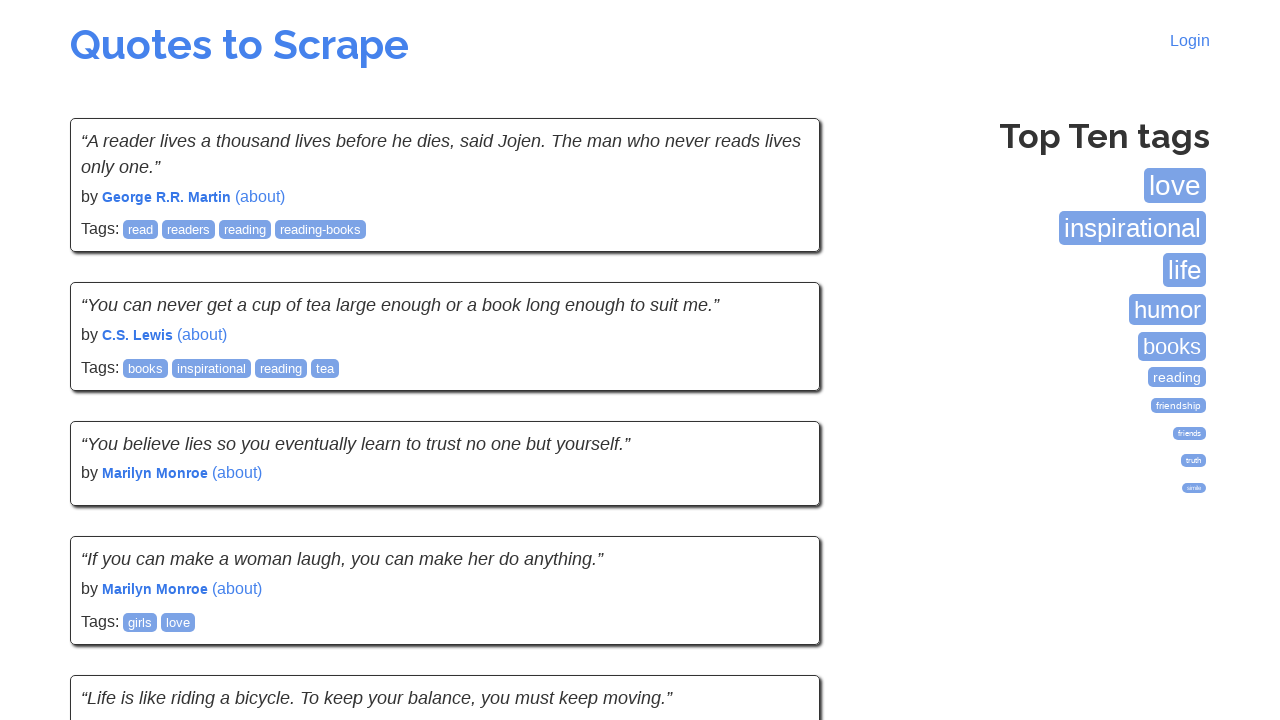

Verified quote elements loaded on page 5
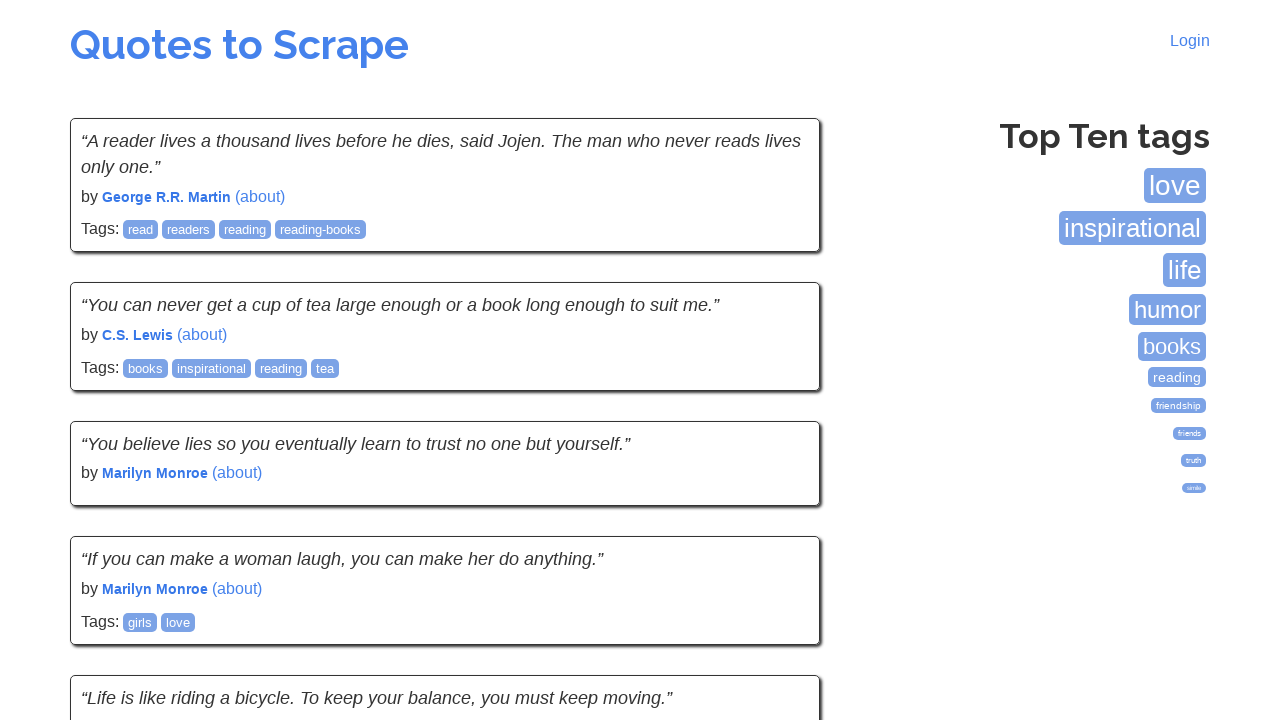

Navigated to page 10 of quotes
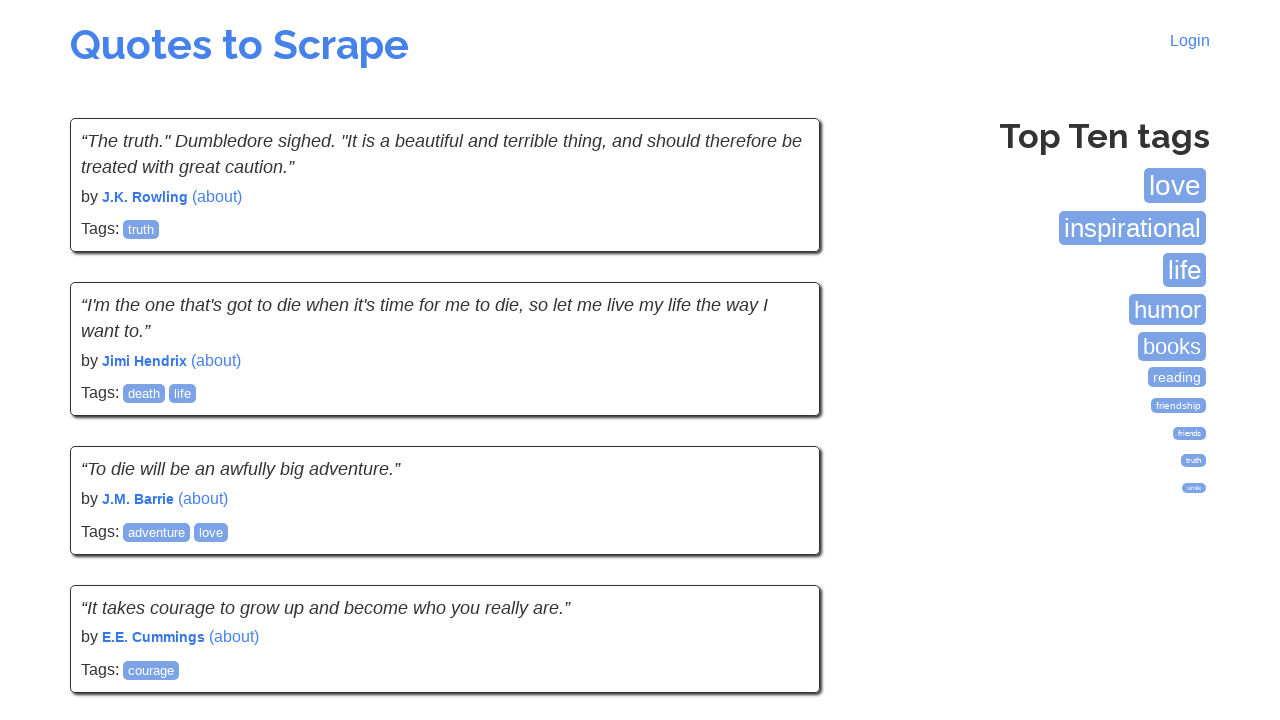

Verified quote elements loaded on page 10
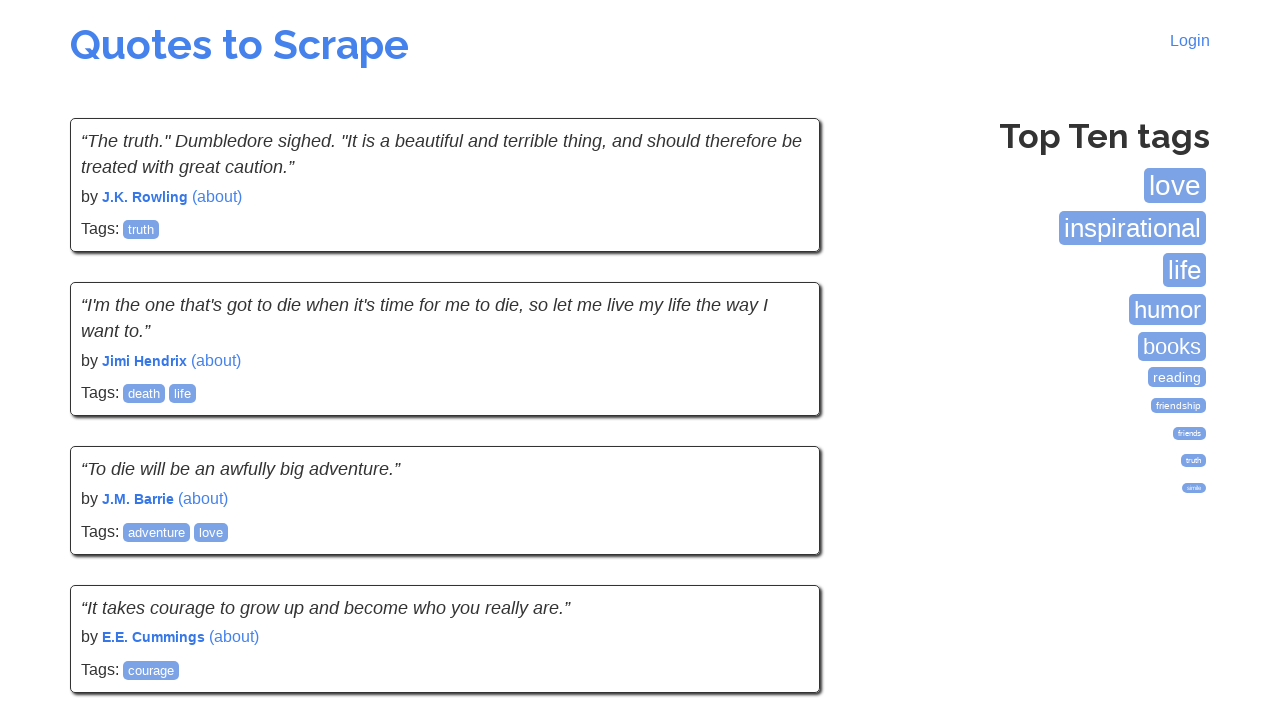

Verified pagination navigation elements are present
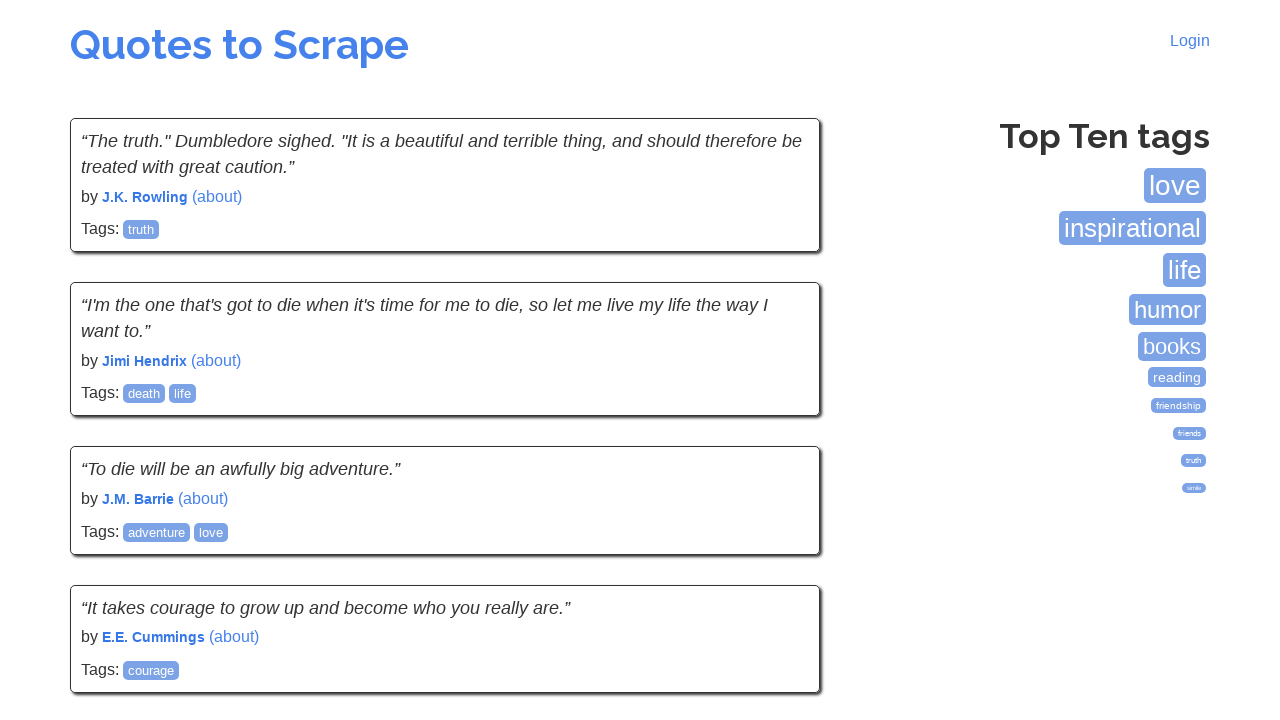

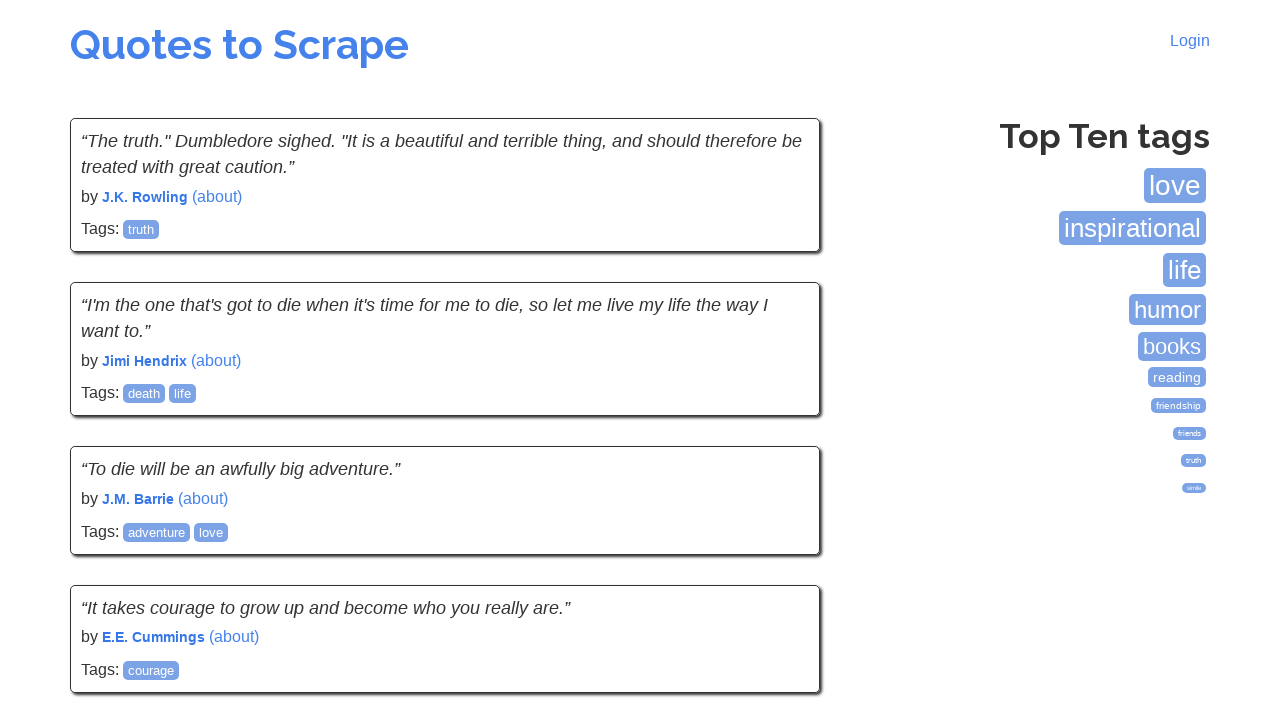